Tests registration form validation when password is less than 6 characters

Starting URL: https://alada.vn/tai-khoan/dang-ky.html

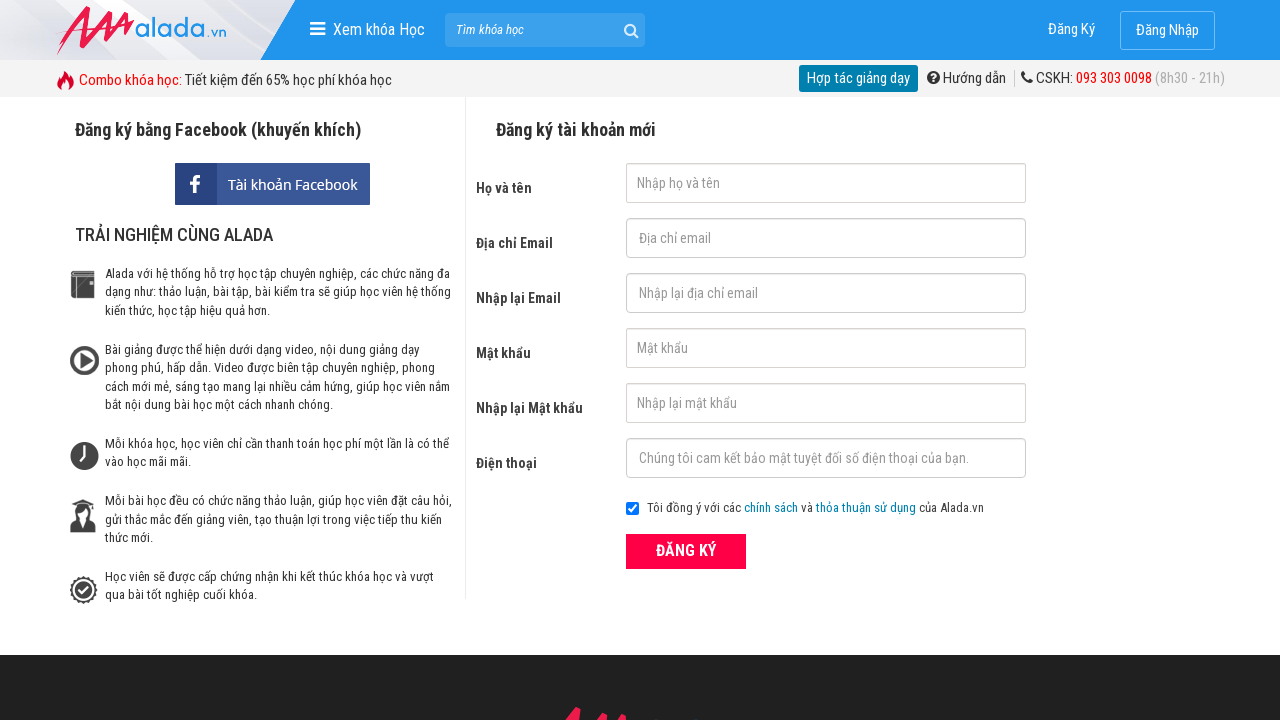

Filled first name field with 'Hoang Hien' on input#txtFirstname
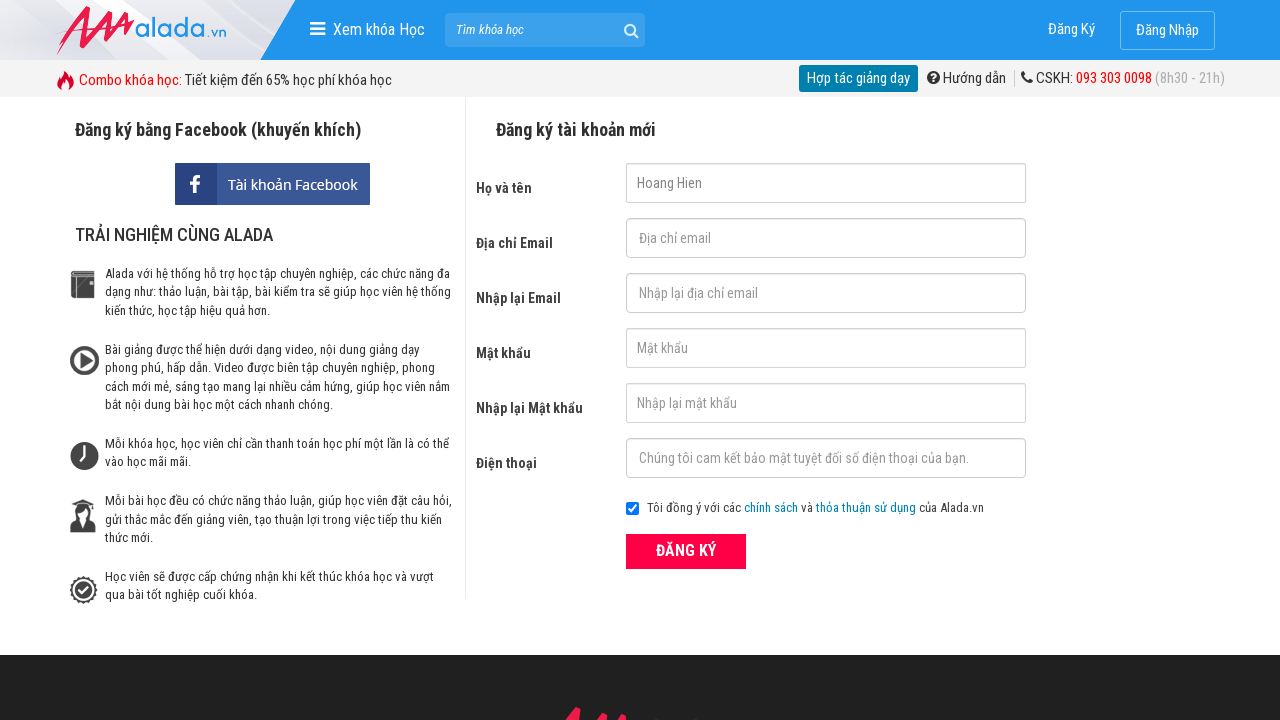

Filled email field with 'hienht@gmail.com' on input#txtEmail
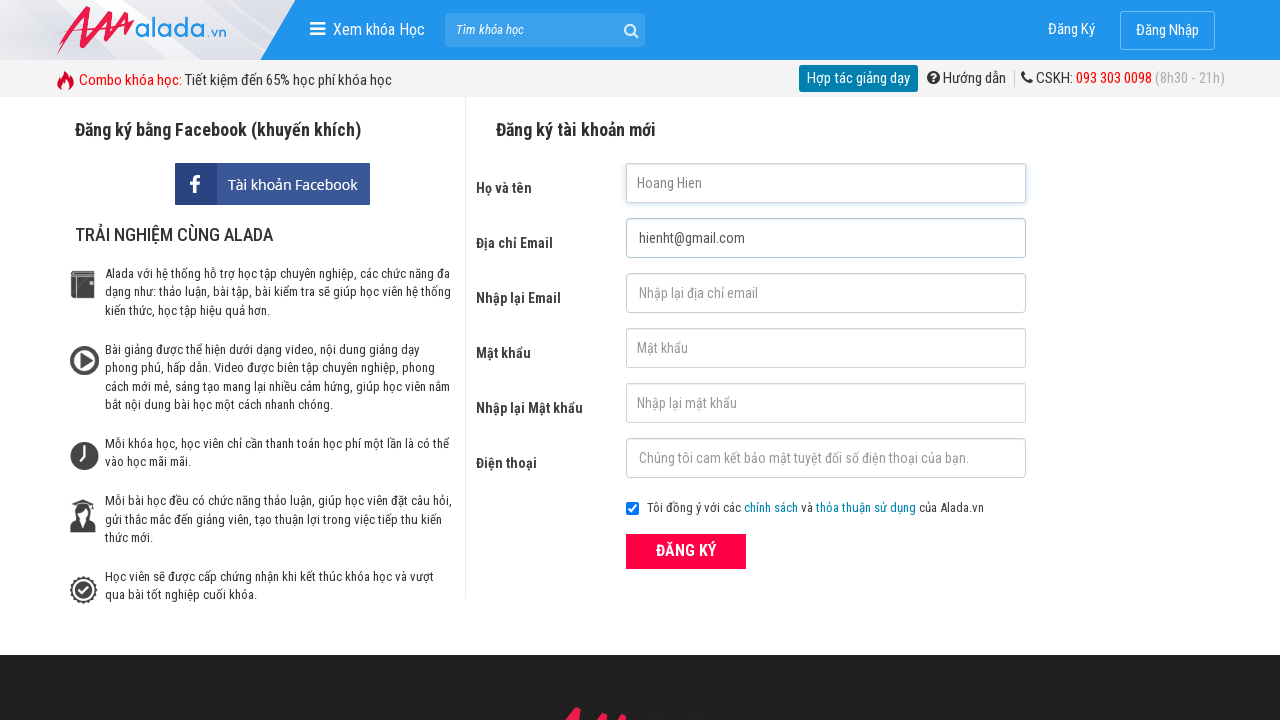

Filled confirm email field with 'hienht@gmail.com' on input#txtCEmail
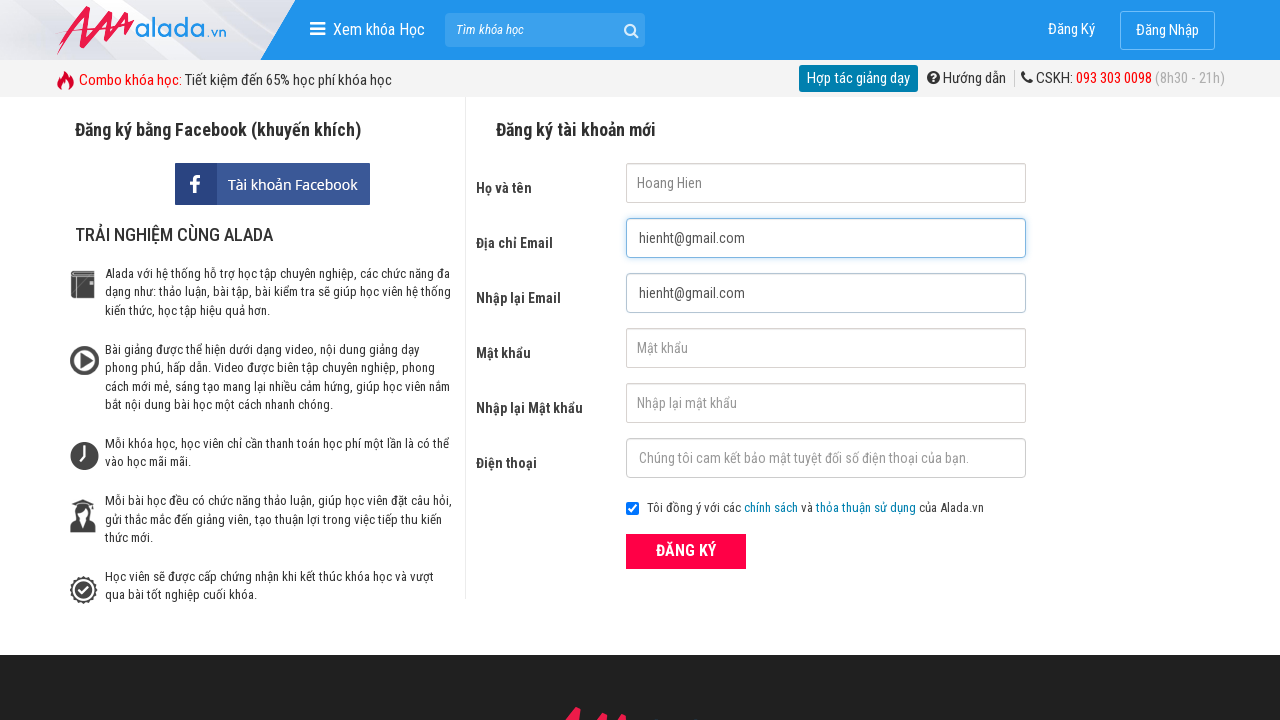

Filled password field with '123' (less than 6 characters) on input#txtPassword
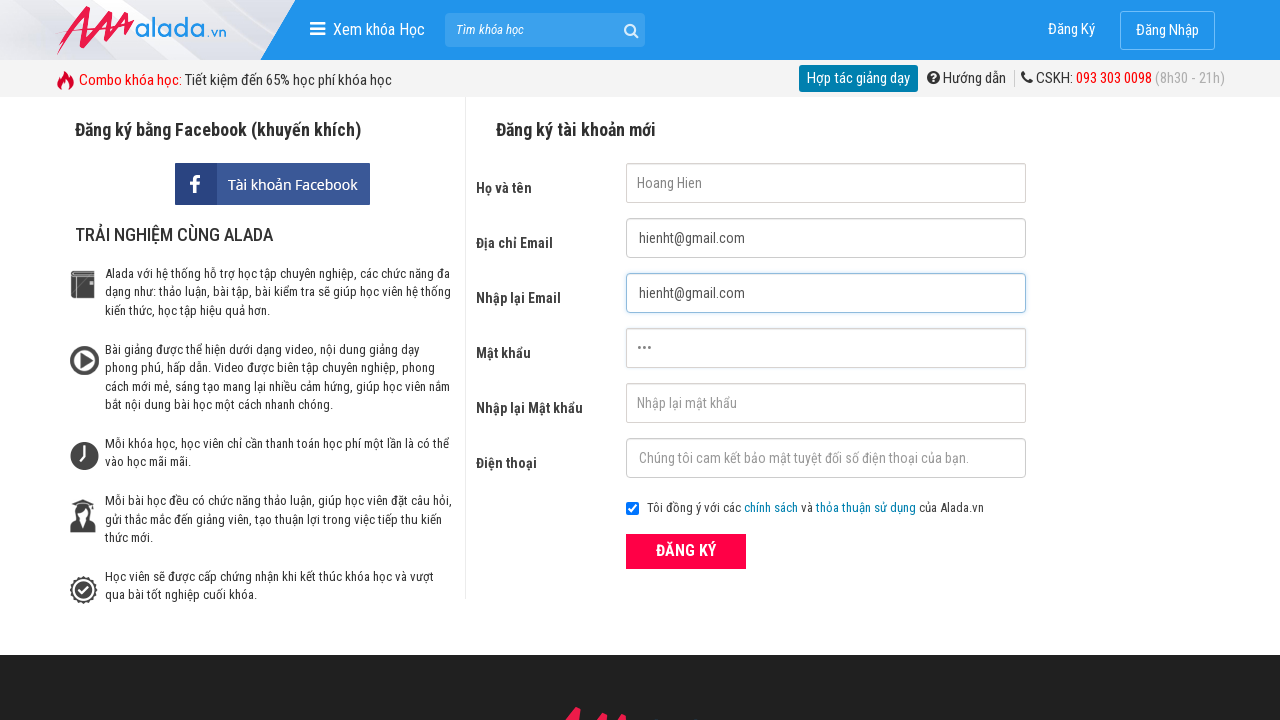

Filled confirm password field with '123' (less than 6 characters) on input#txtCPassword
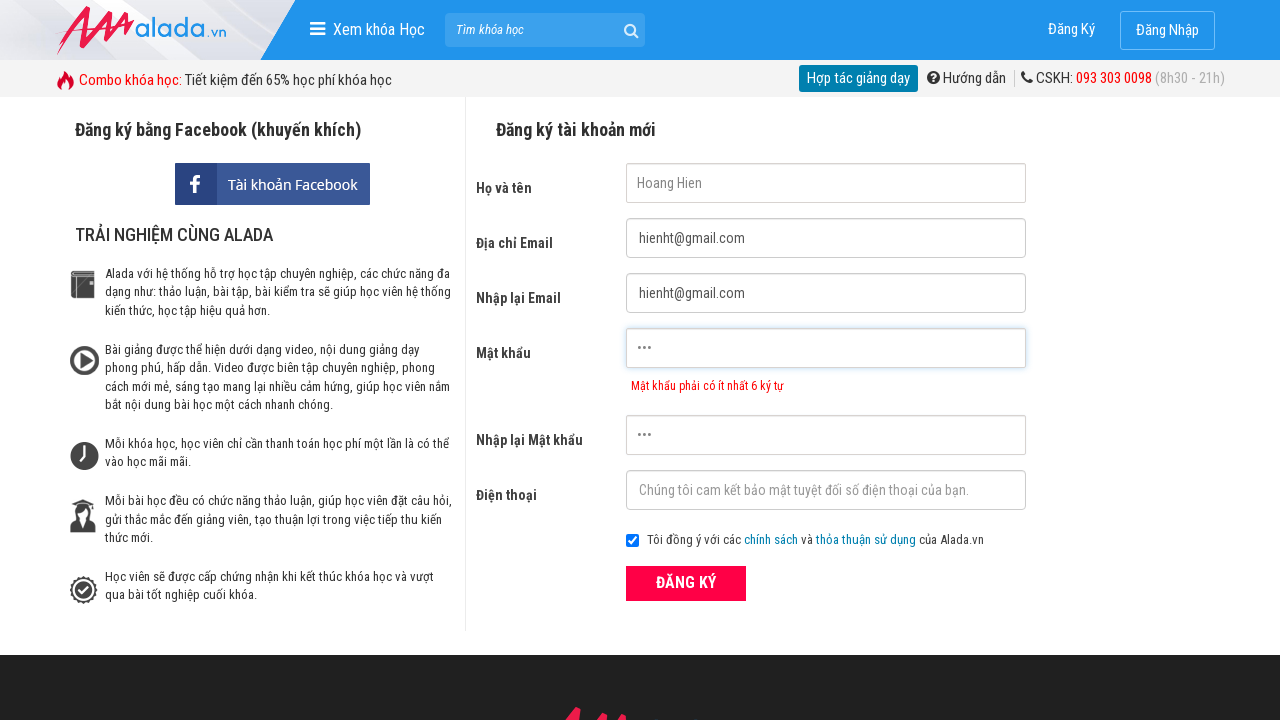

Filled phone number field with '0389219826' on input#txtPhone
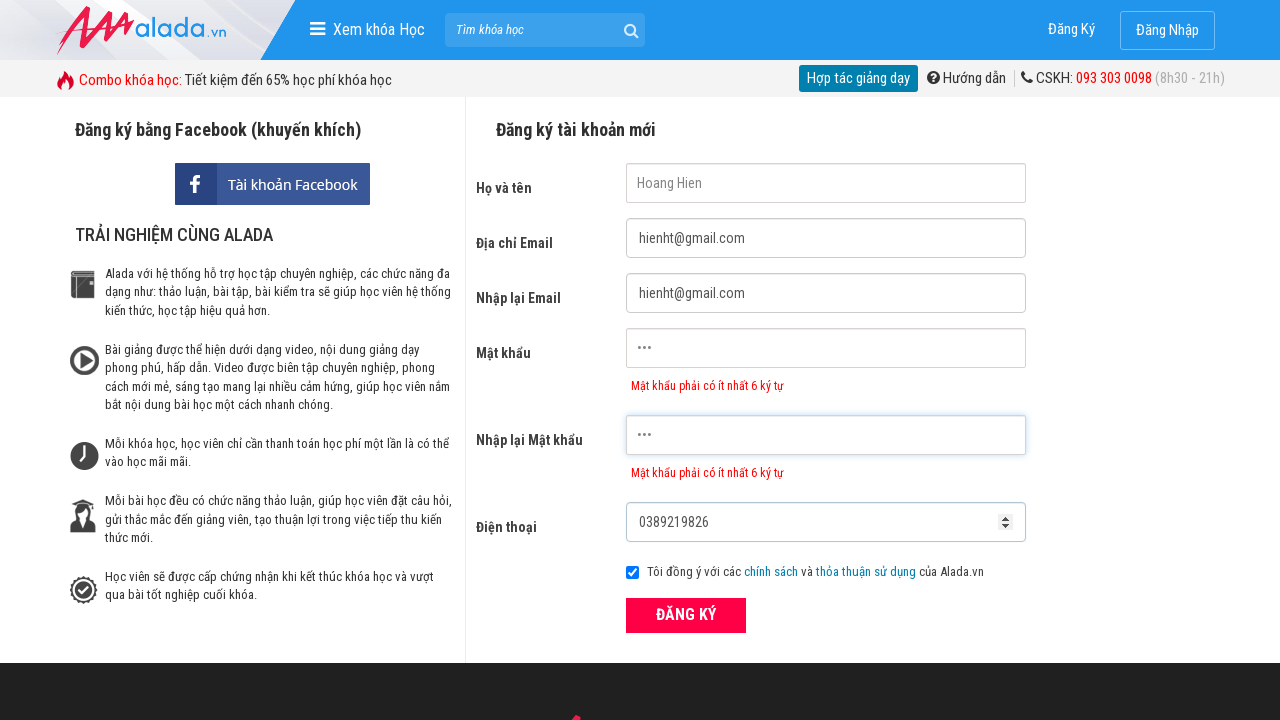

Clicked registration submit button at (686, 615) on button.btn_pink_sm.fs16
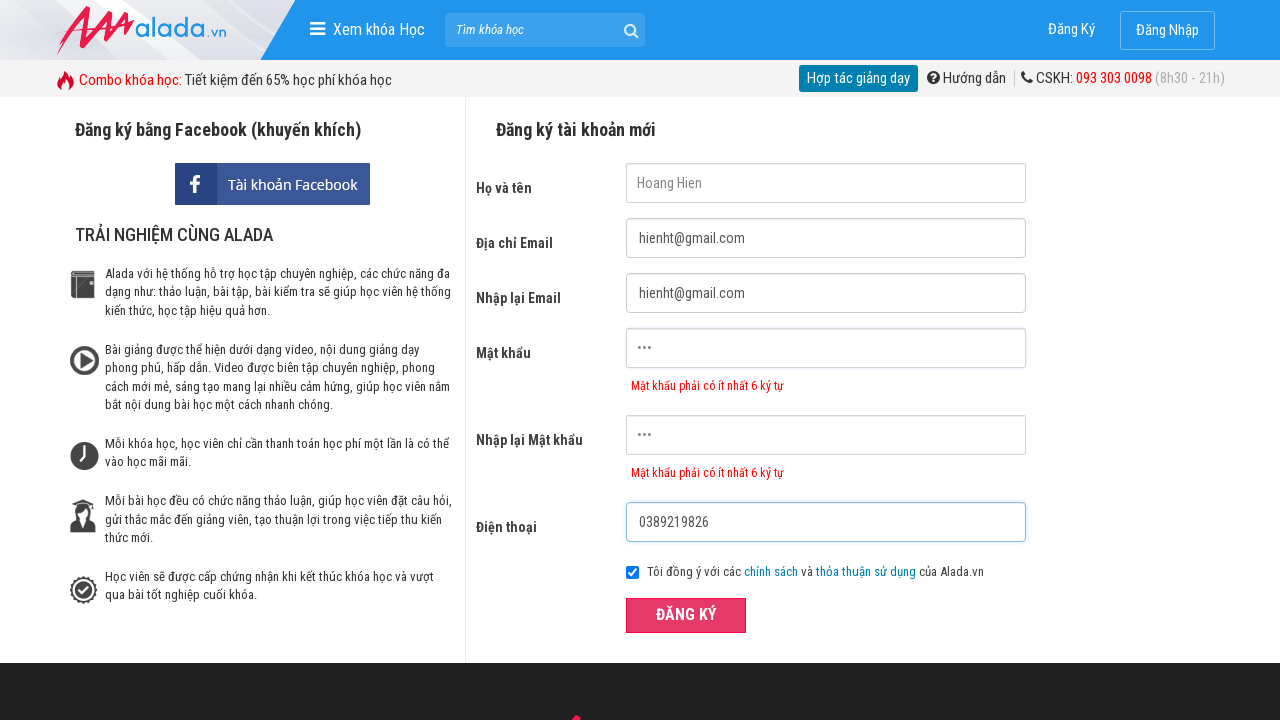

Password error message appeared
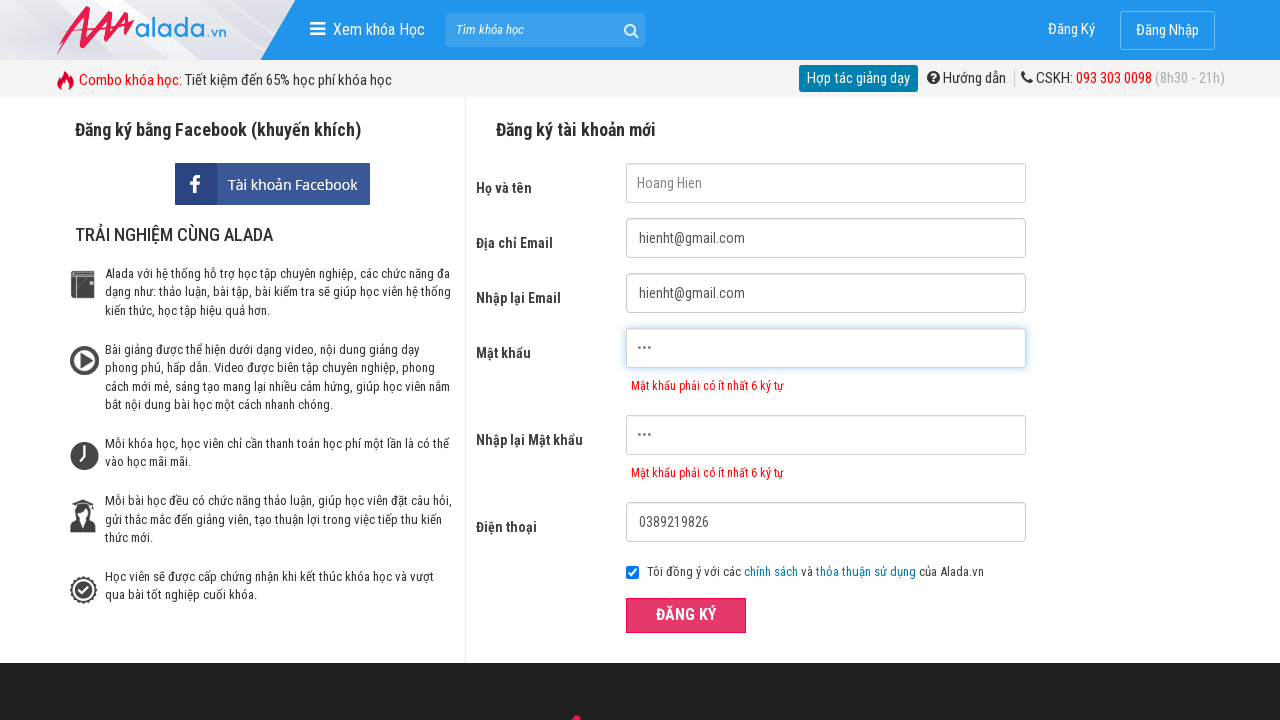

Verified password error message: 'Mật khẩu phải có ít nhất 6 ký tự'
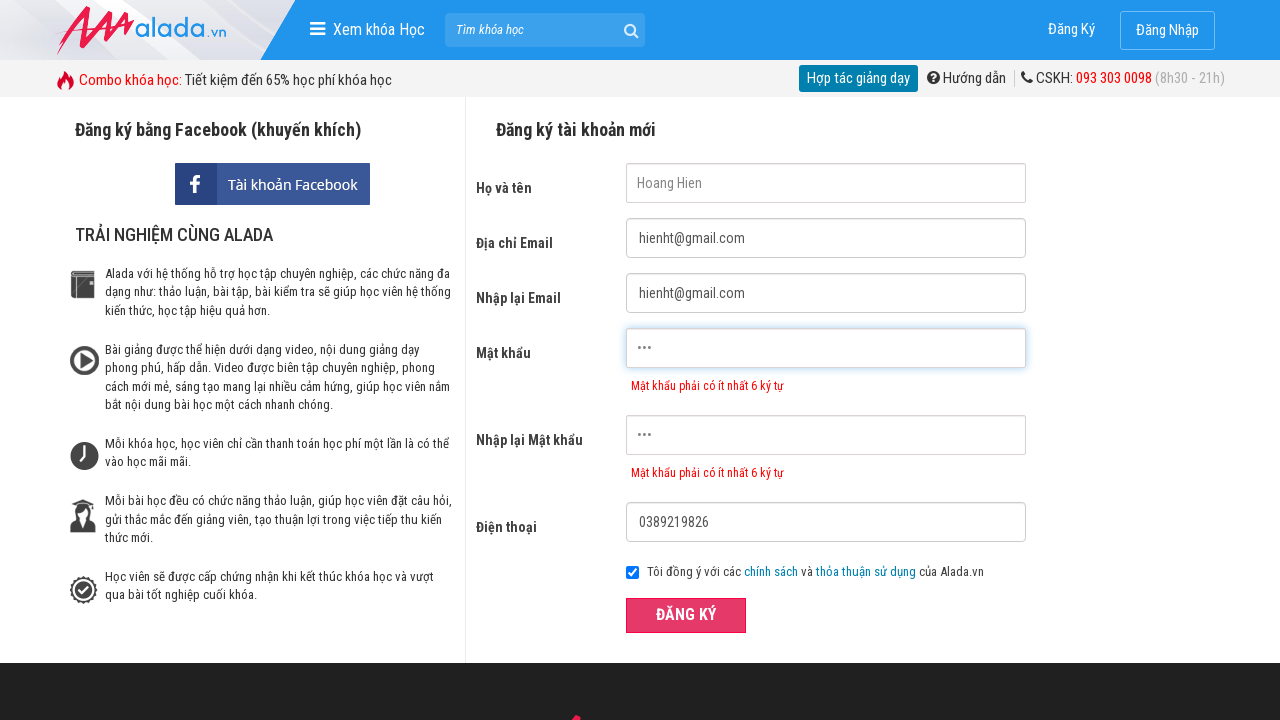

Verified confirm password error message: 'Mật khẩu phải có ít nhất 6 ký tự'
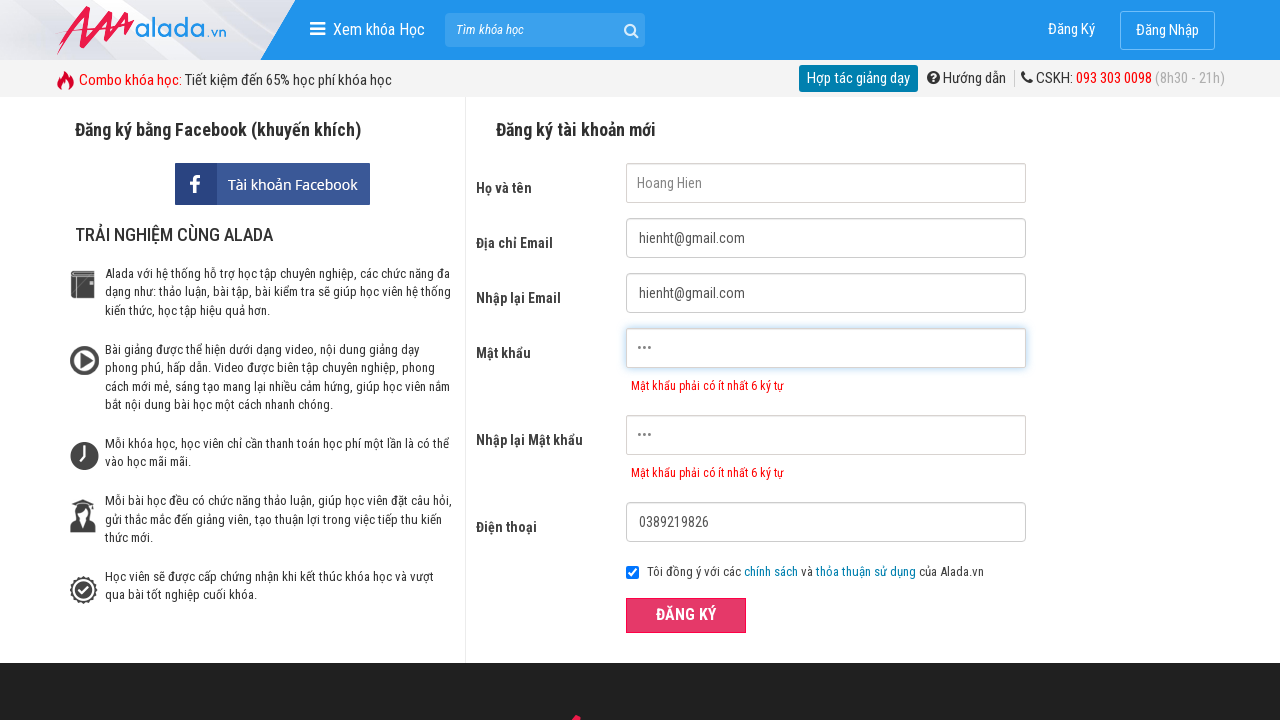

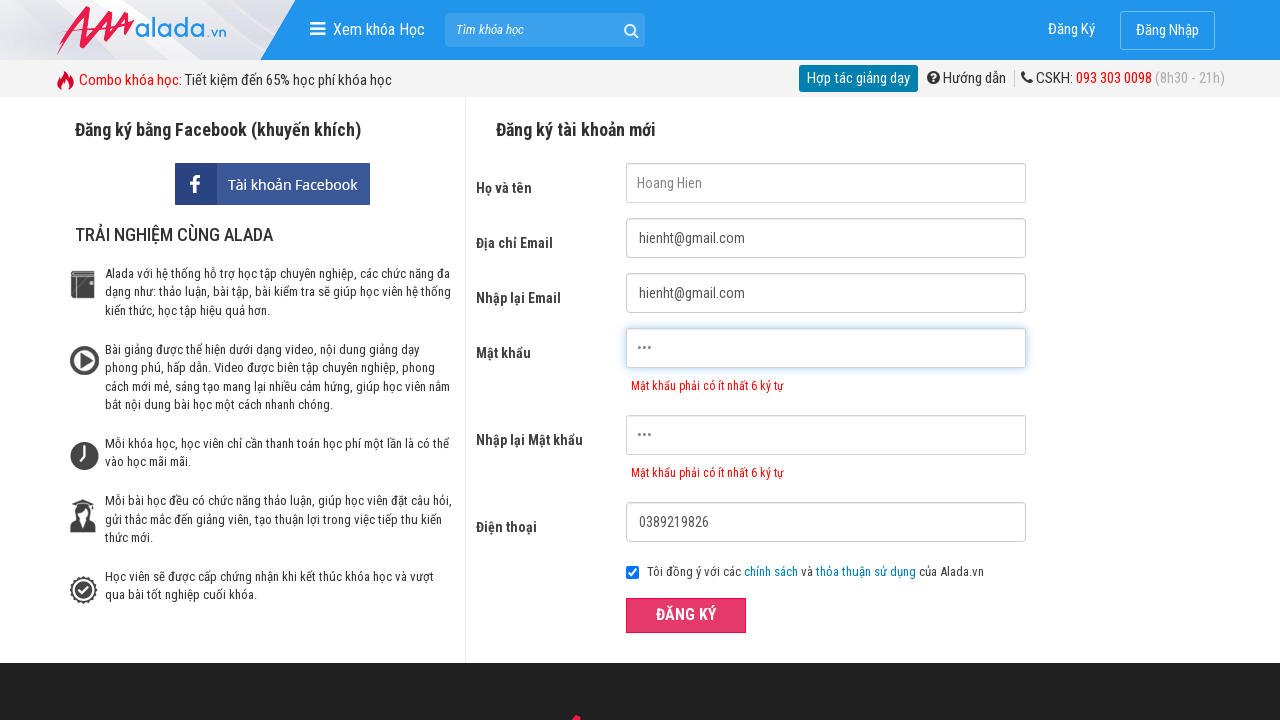